Navigates to a checkbox demo page and clicks on multiple checkboxes using a loop

Starting URL: http://www.tizag.com/htmlT/htmlcheckboxes.php

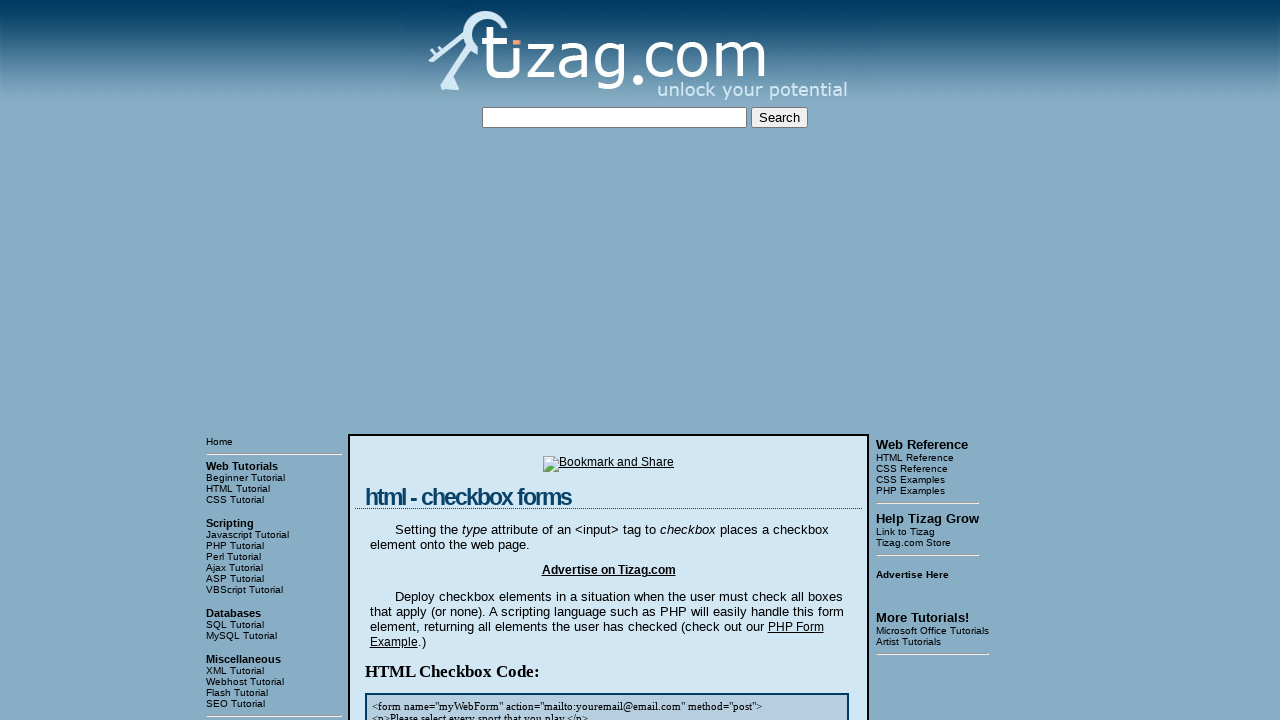

Navigated to checkbox demo page
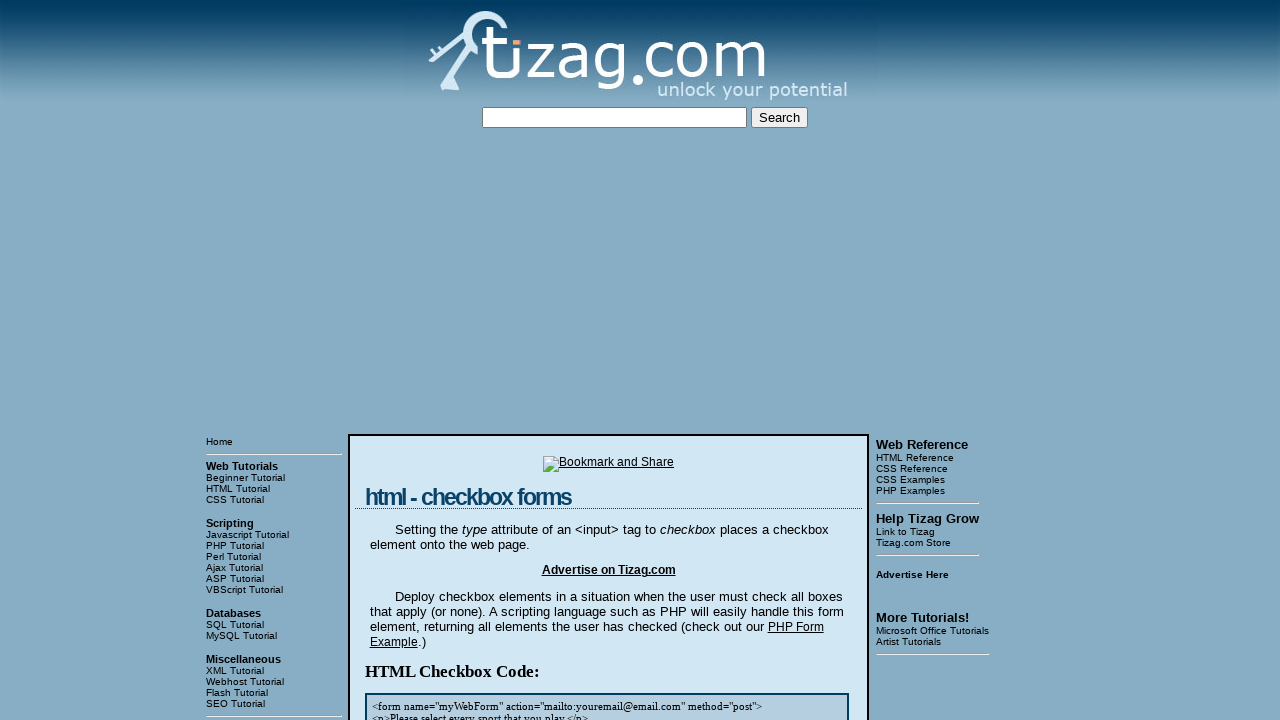

Clicked checkbox 1 at (422, 360) on //div[4]/input[1]
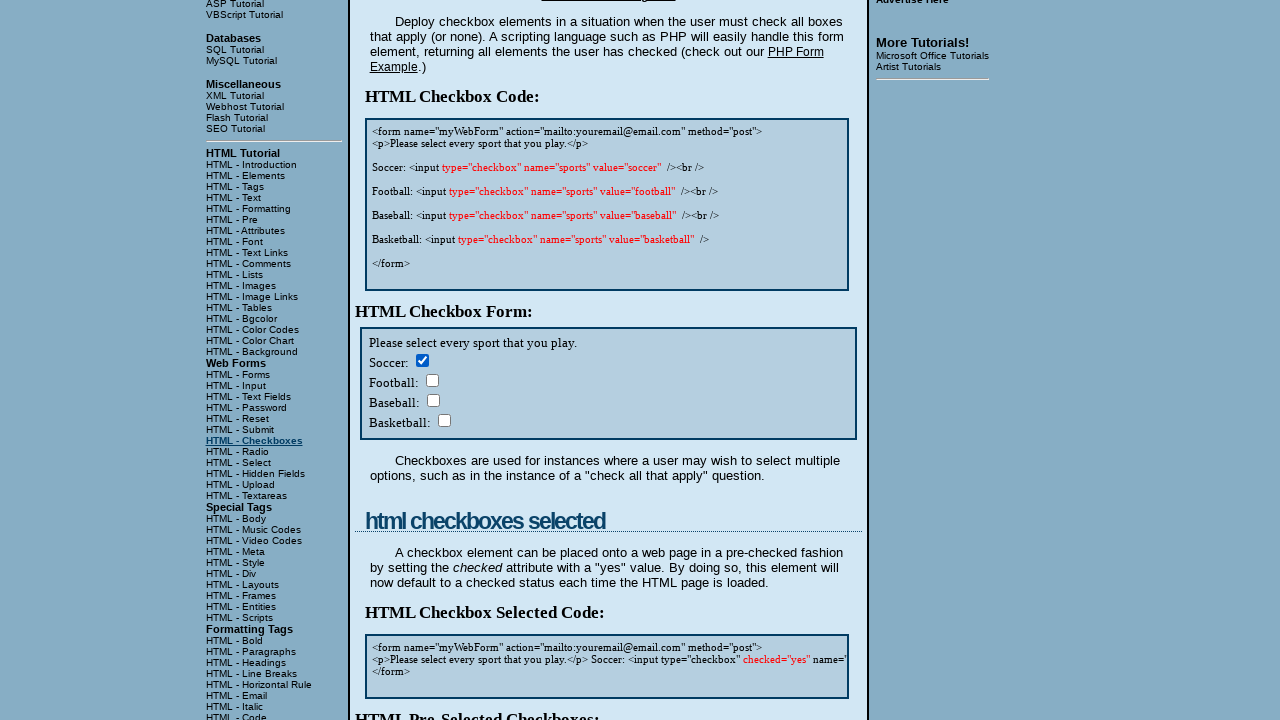

Clicked checkbox 2 at (432, 380) on //div[4]/input[2]
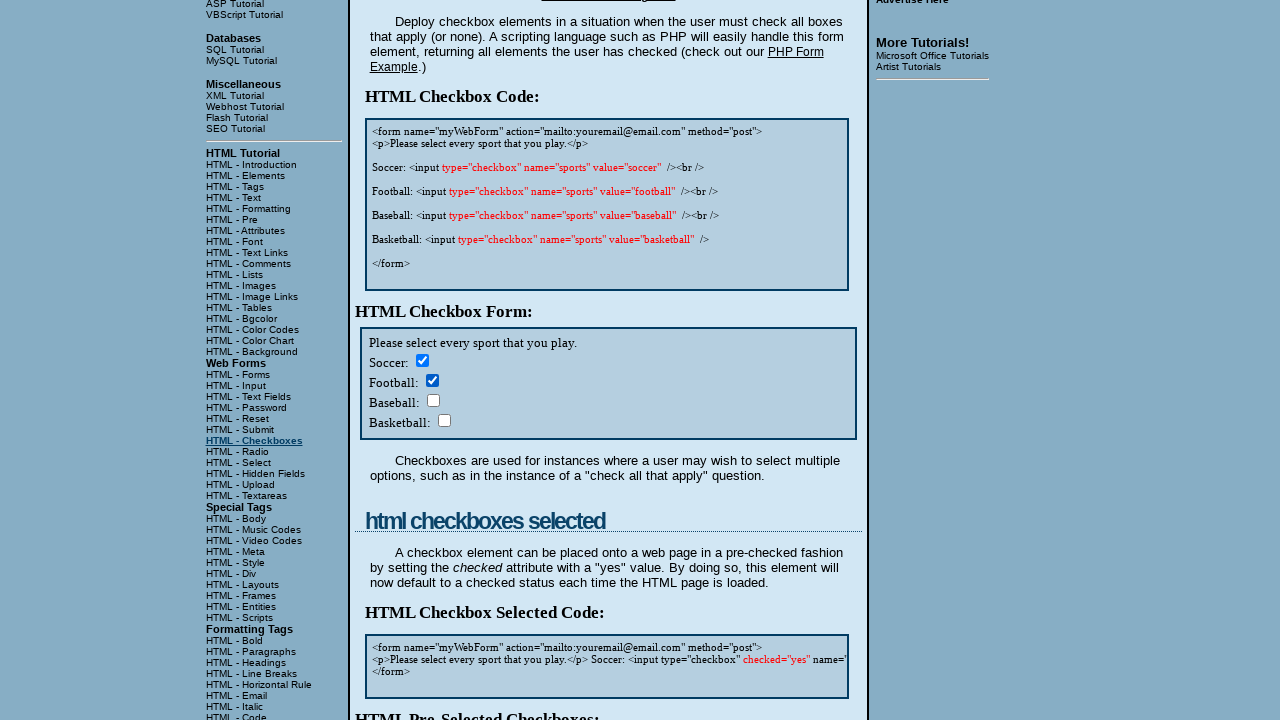

Clicked checkbox 3 at (433, 400) on //div[4]/input[3]
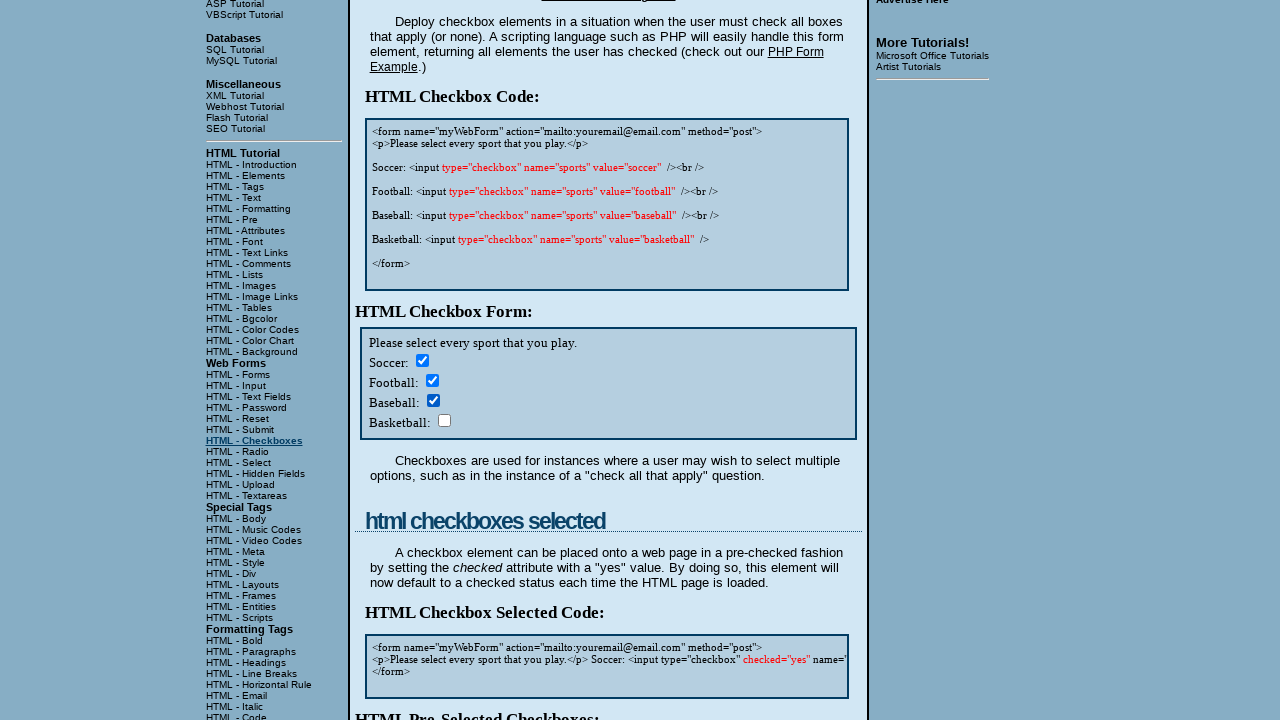

Clicked checkbox 4 at (444, 420) on //div[4]/input[4]
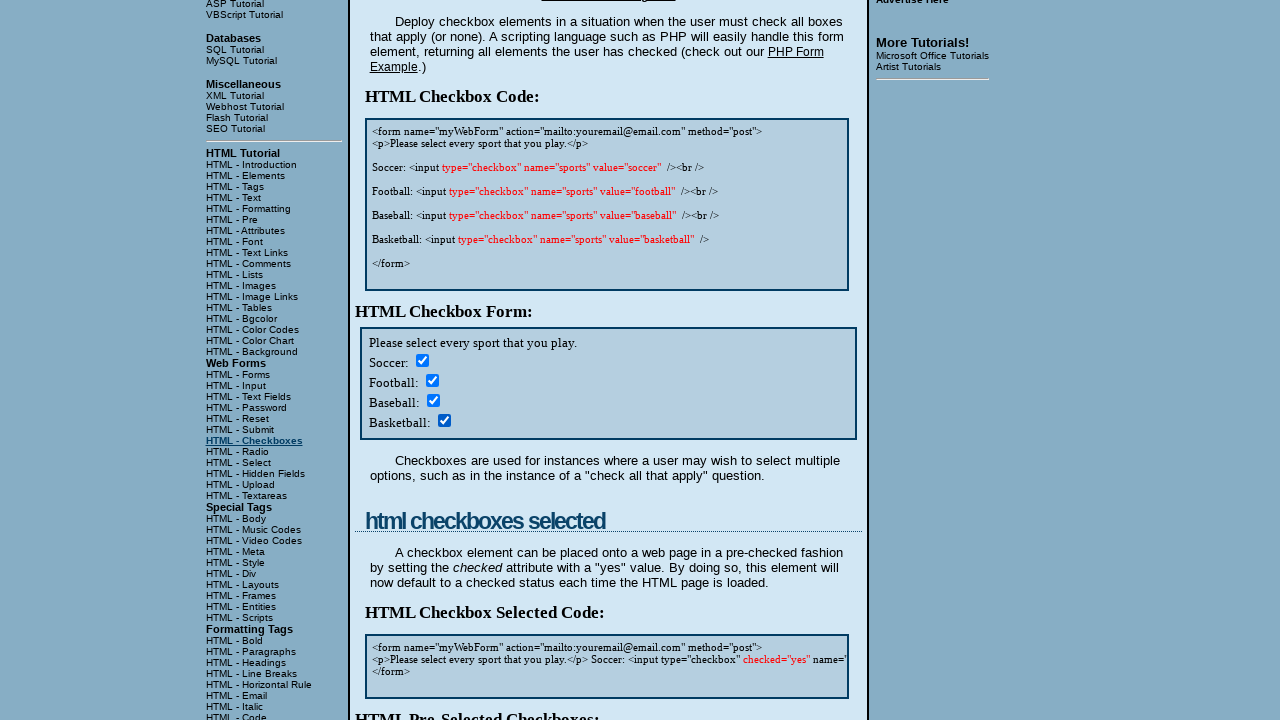

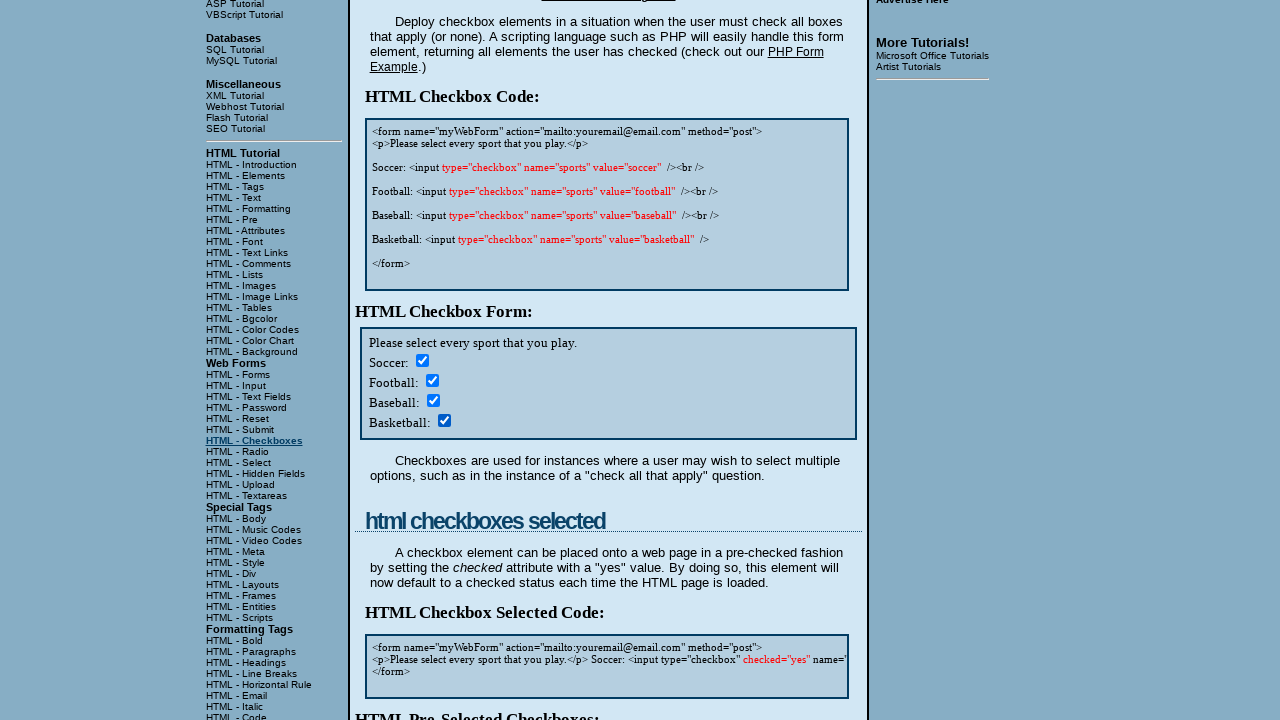